Tests multiple checkboxes by selecting all three checkboxes using keyboard input and verifying they are all checked.

Starting URL: https://seleniumbase.io/demo_page

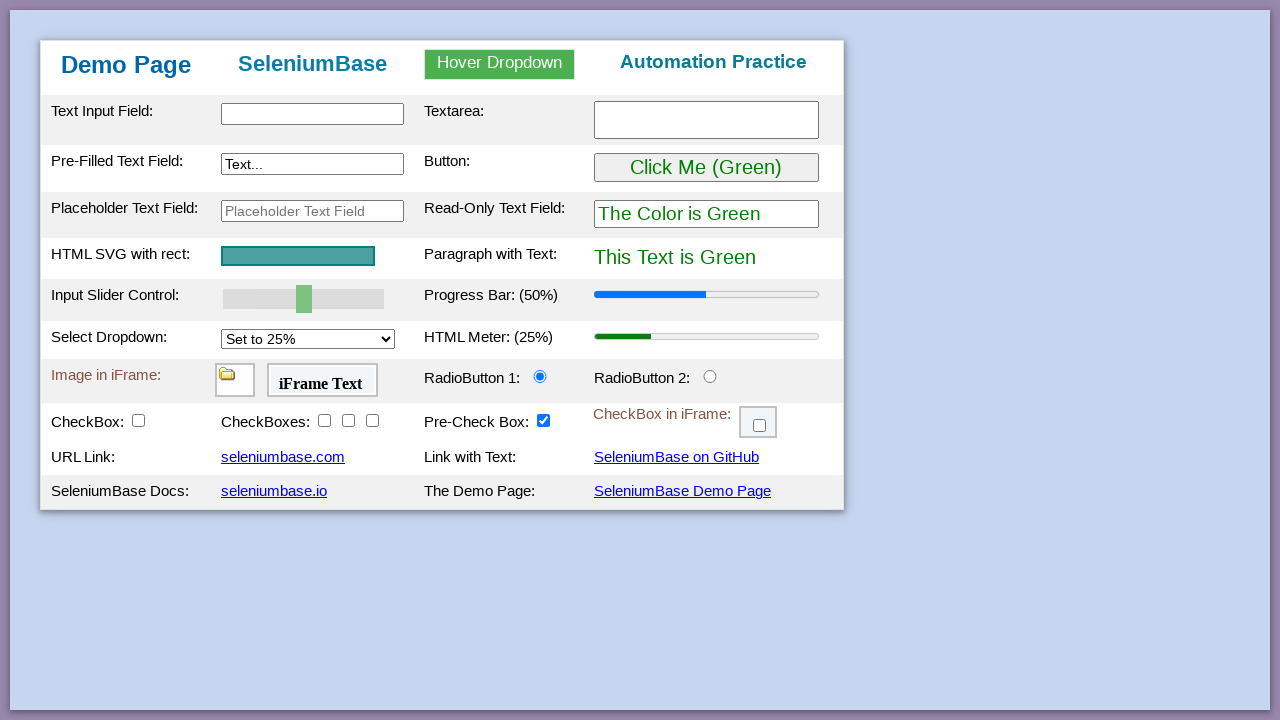

Waited for page to load - table body element found
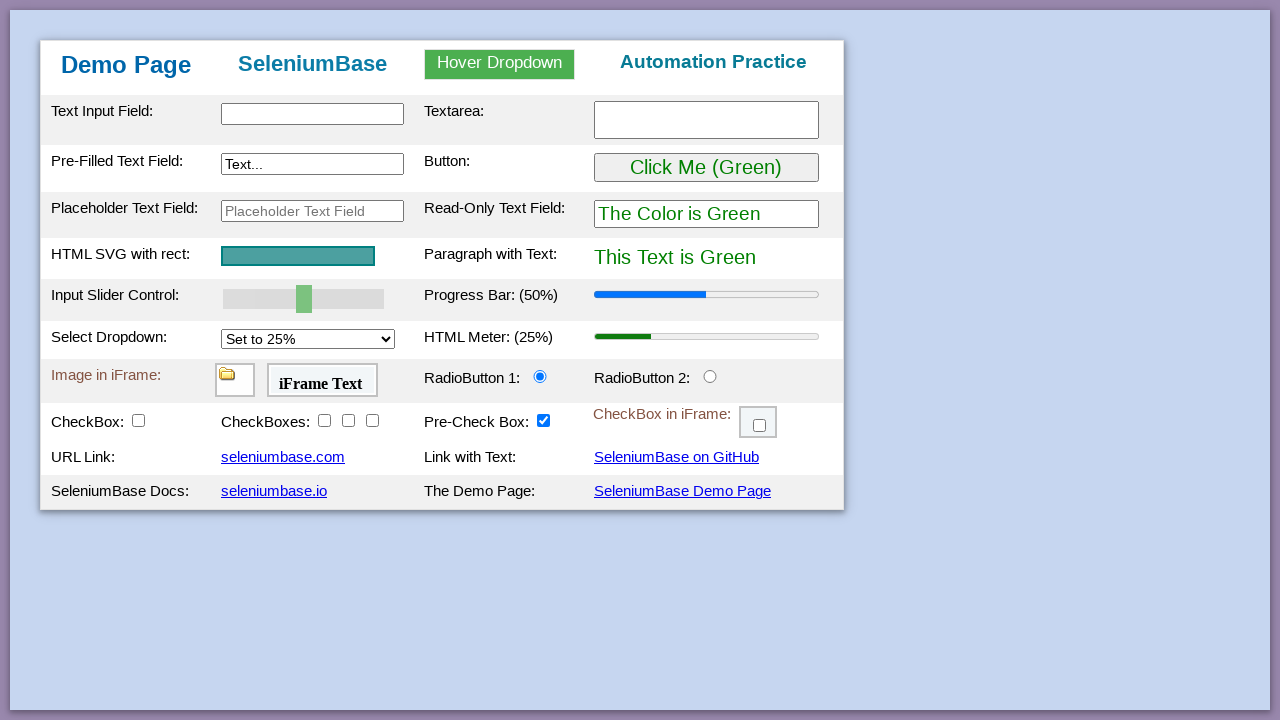

Located all checkboxes in the CheckBoxes row
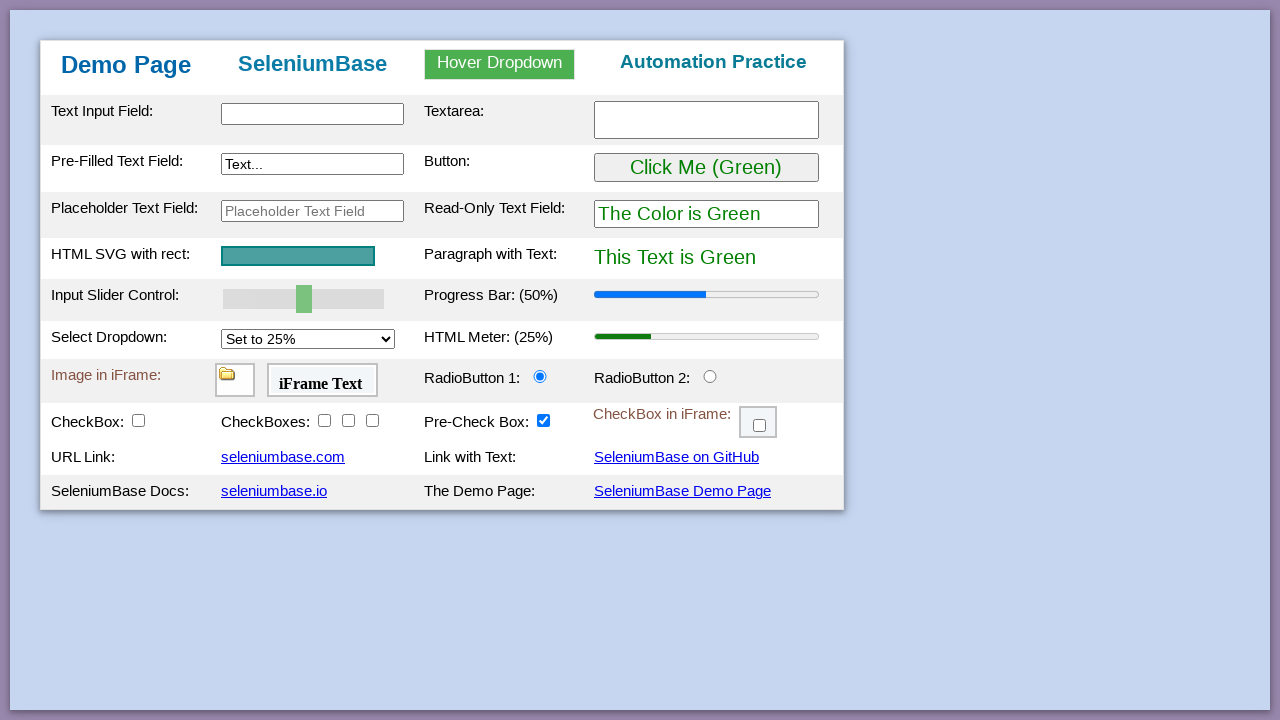

Found 3 checkboxes to select
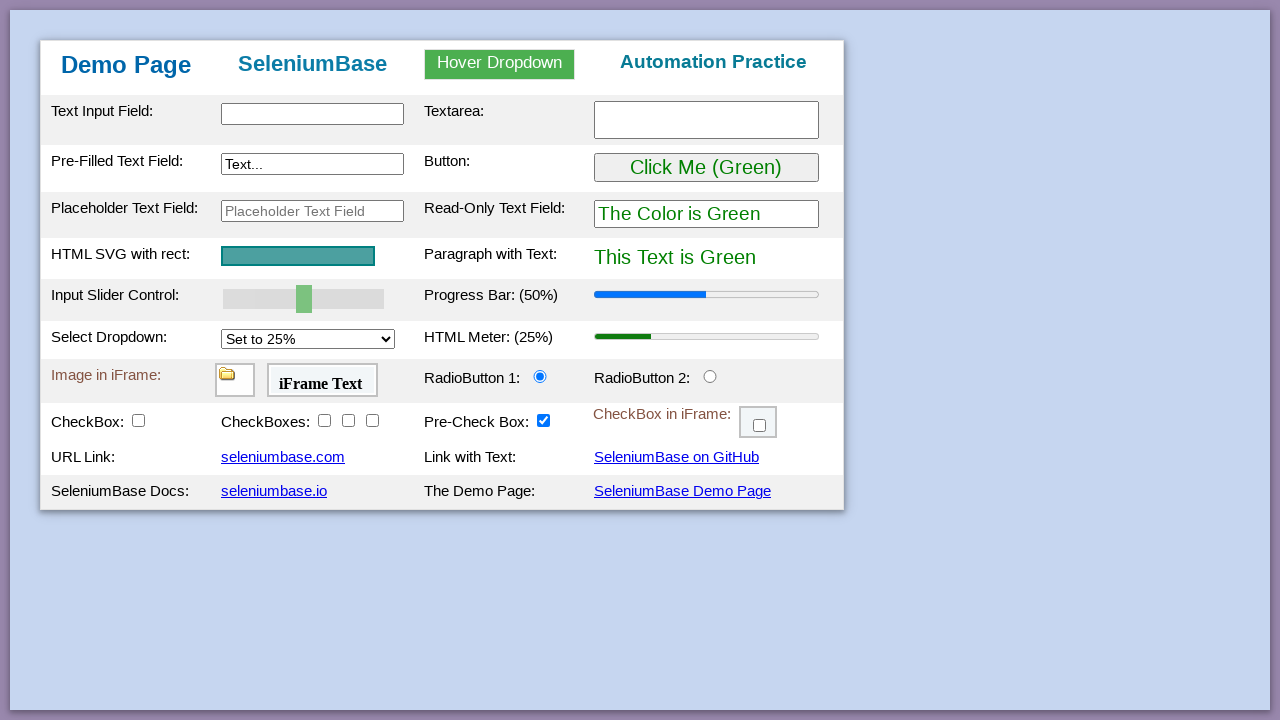

Selected checkbox 1 using Space key on xpath=//td[contains(text(),"CheckBoxes")]/input[@type="checkbox"] >> nth=0
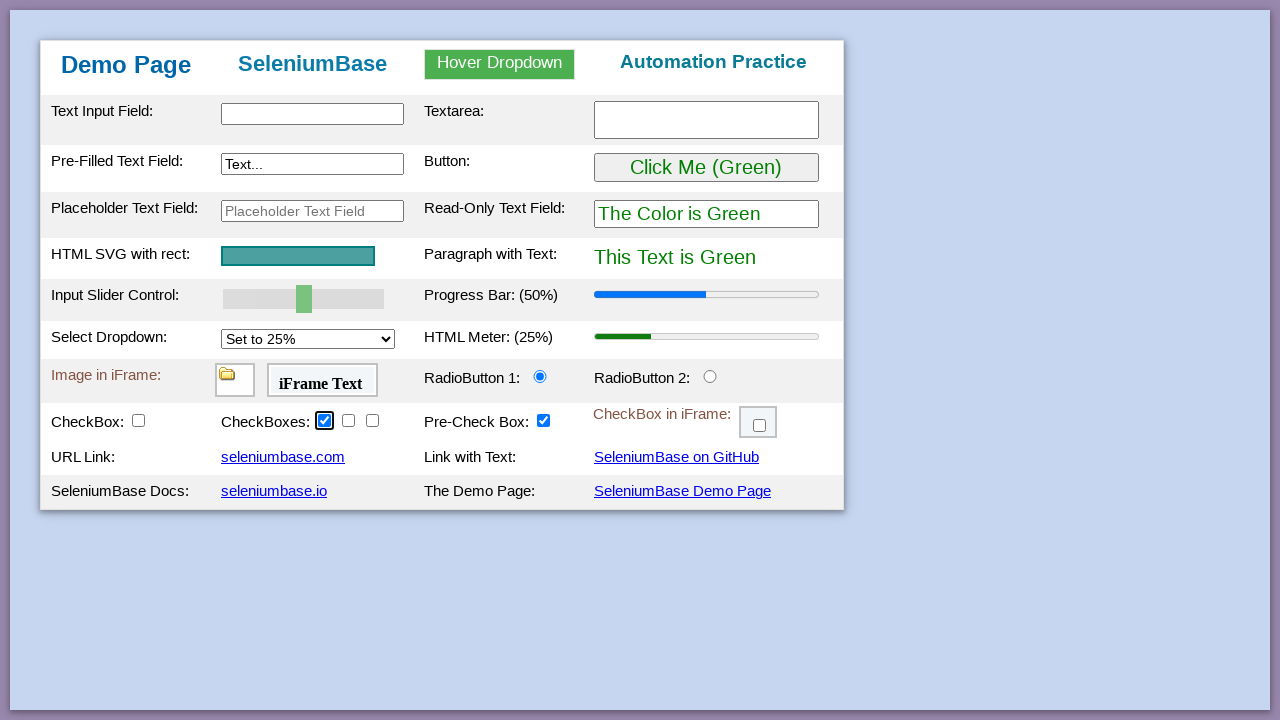

Selected checkbox 2 using Space key on xpath=//td[contains(text(),"CheckBoxes")]/input[@type="checkbox"] >> nth=1
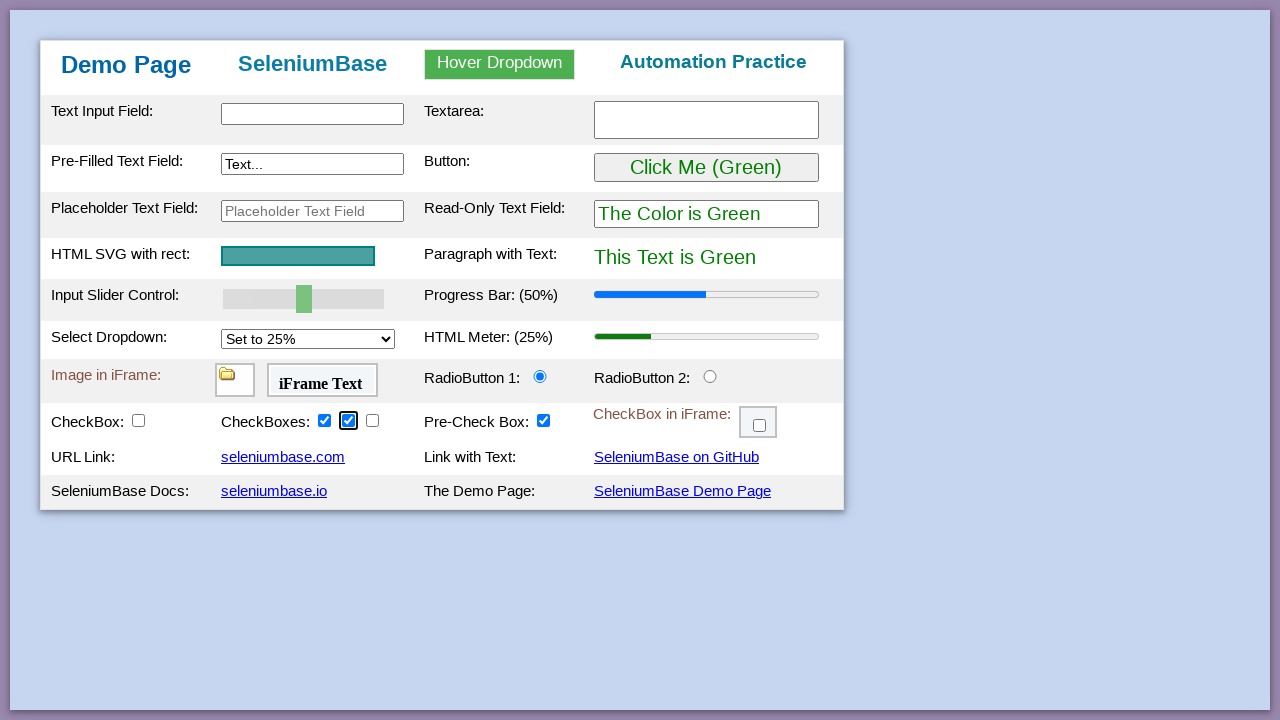

Selected checkbox 3 using Space key on xpath=//td[contains(text(),"CheckBoxes")]/input[@type="checkbox"] >> nth=2
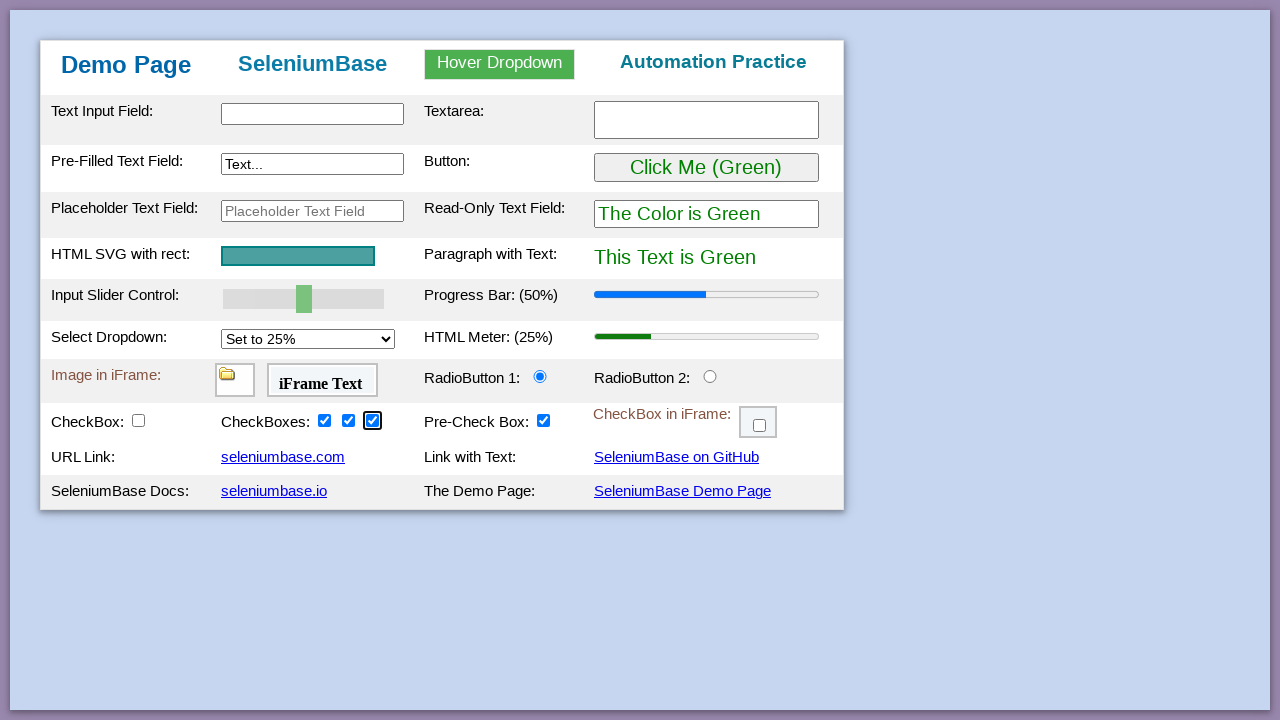

Verified checkbox 1 is checked
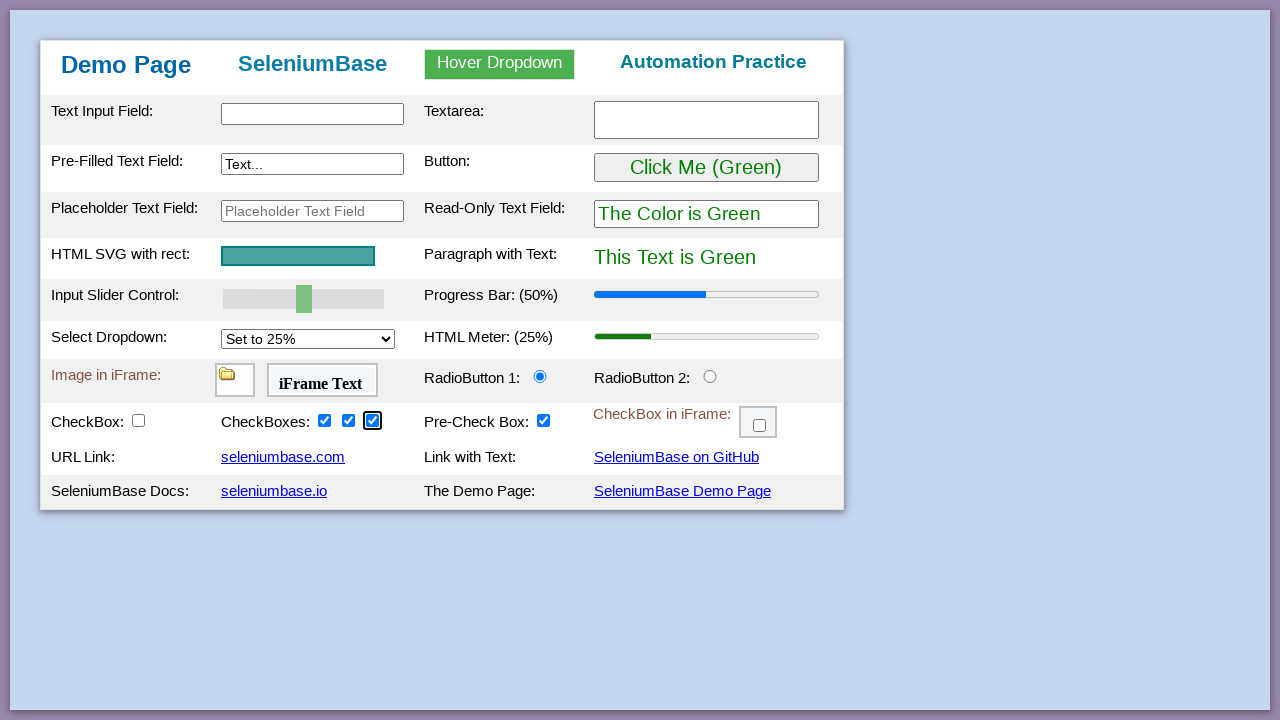

Verified checkbox 2 is checked
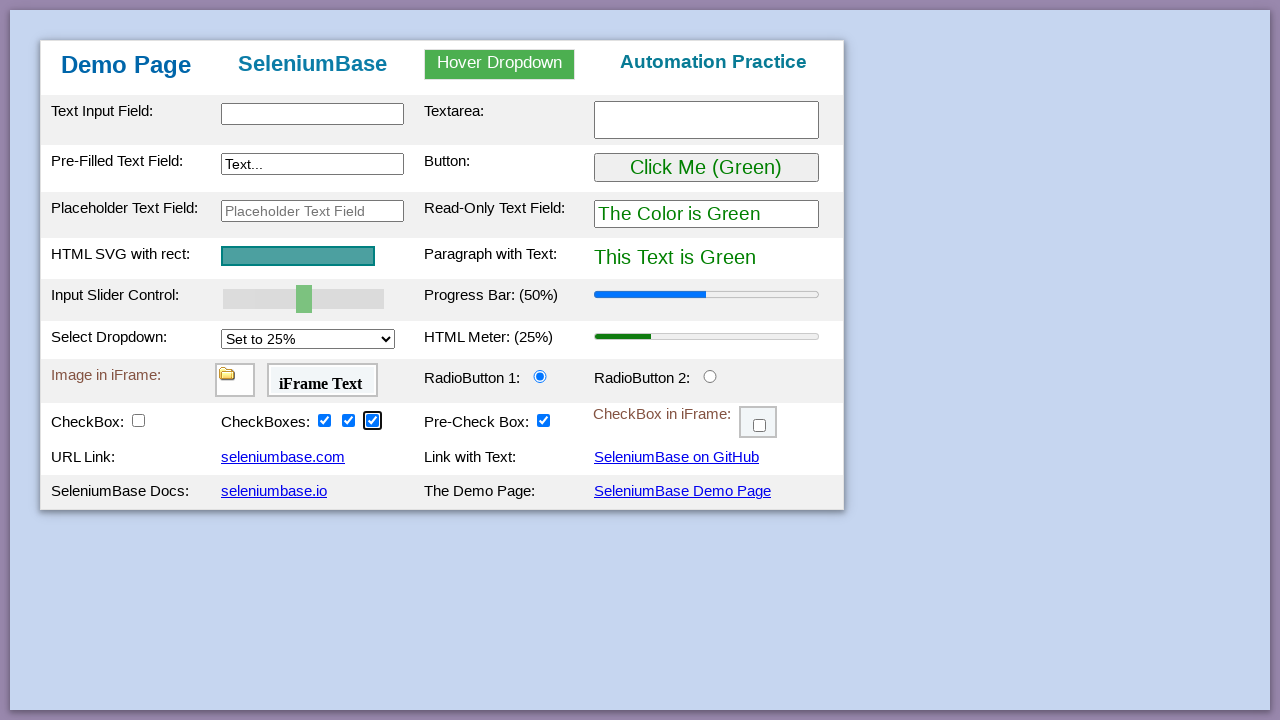

Verified checkbox 3 is checked
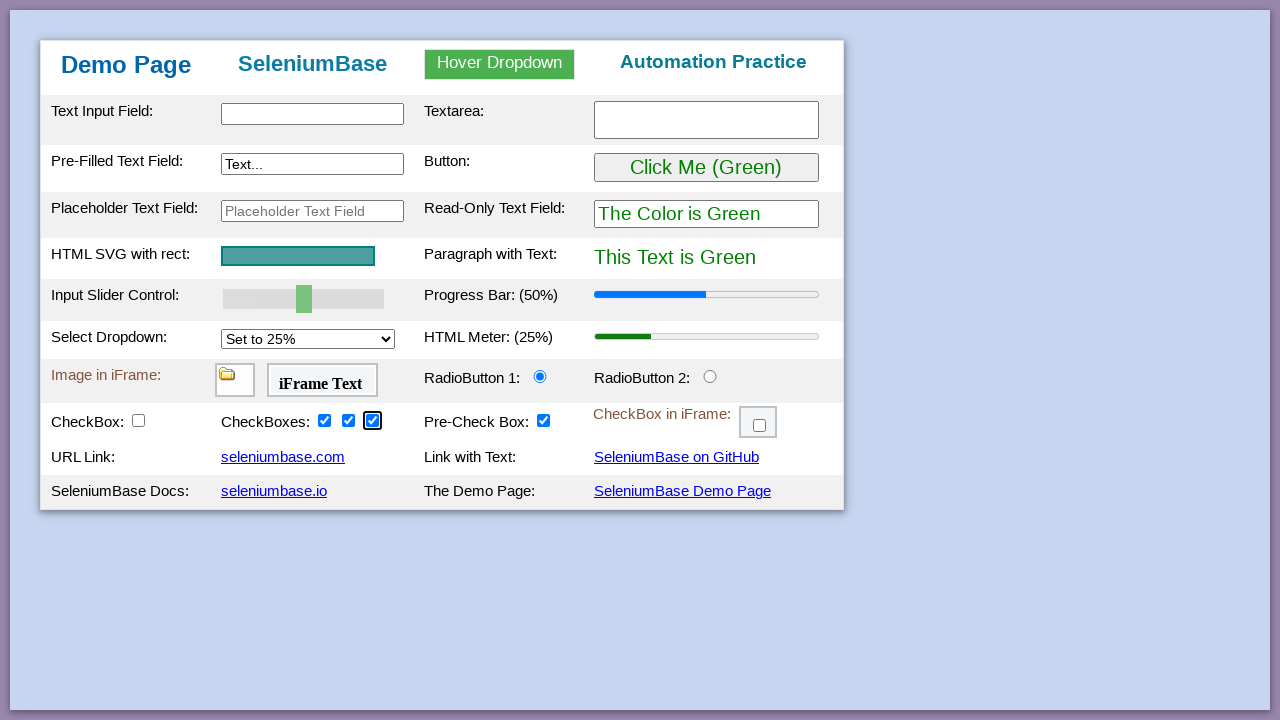

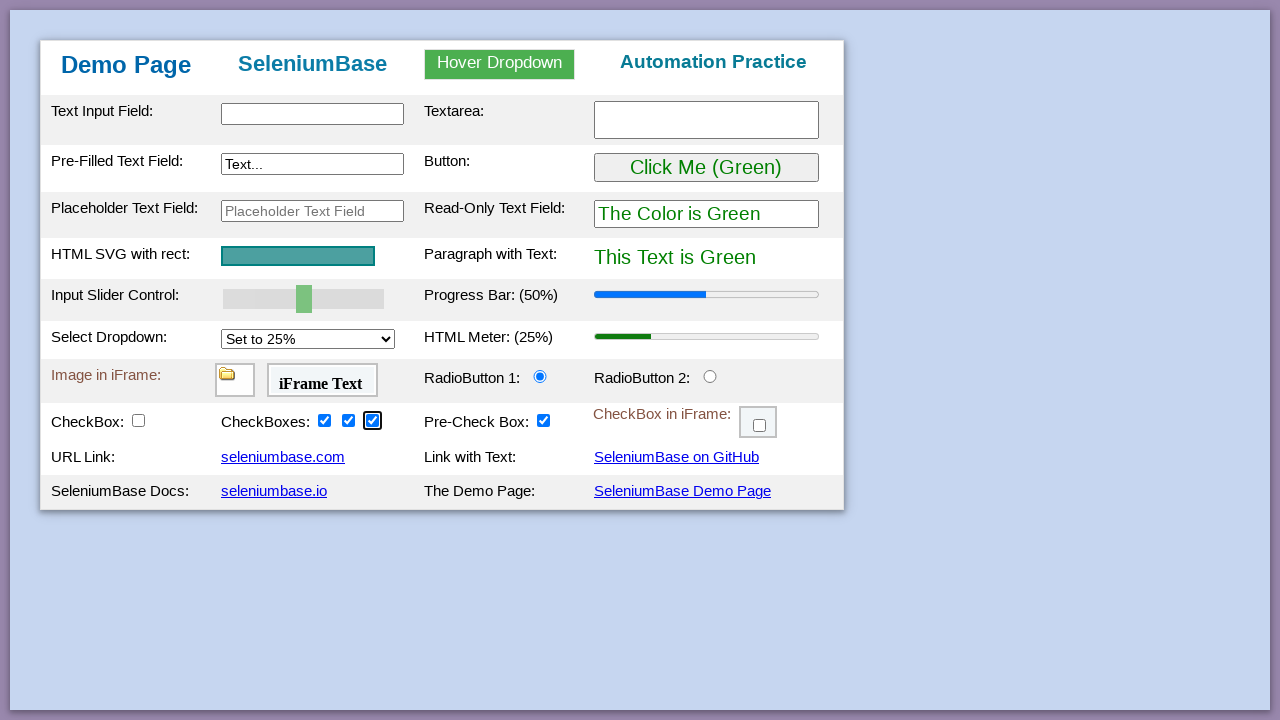